Tests a table grid by scrolling to view the table, extracting price values from the fourth column, calculating their sum, and verifying it matches the displayed total amount.

Starting URL: https://rahulshettyacademy.com/AutomationPractice/

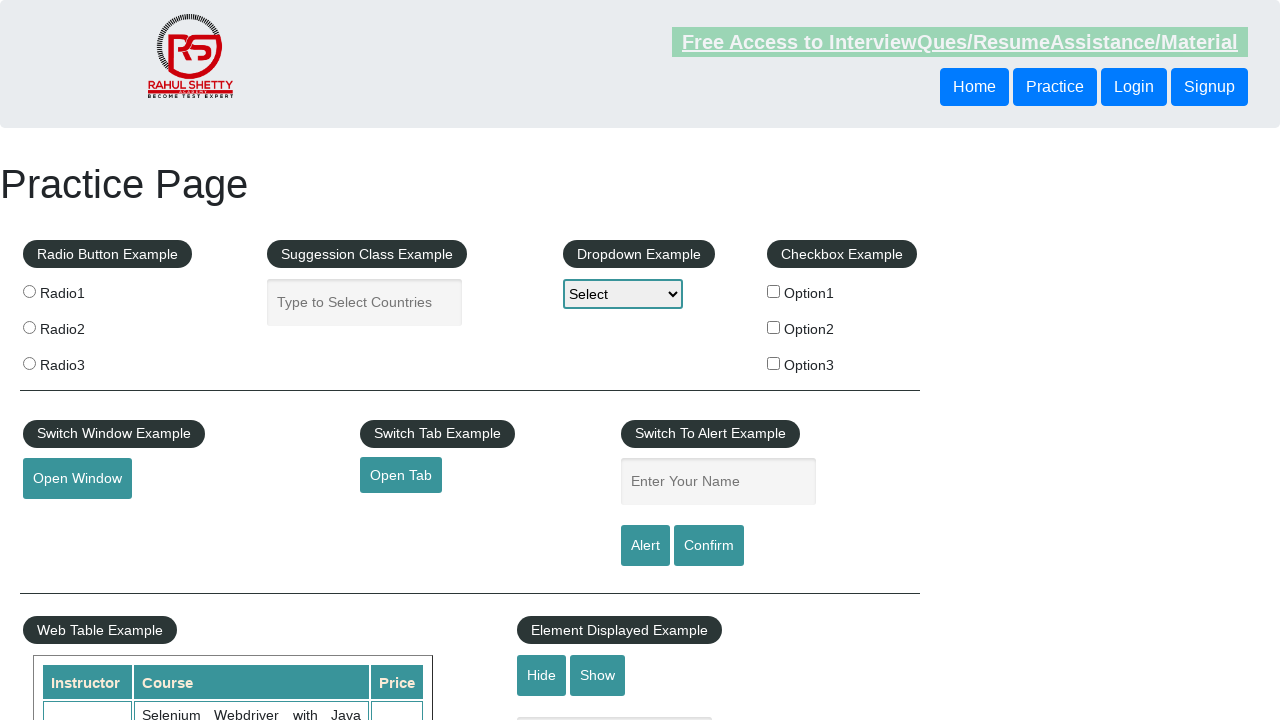

Scrolled down 350 pixels to view the table
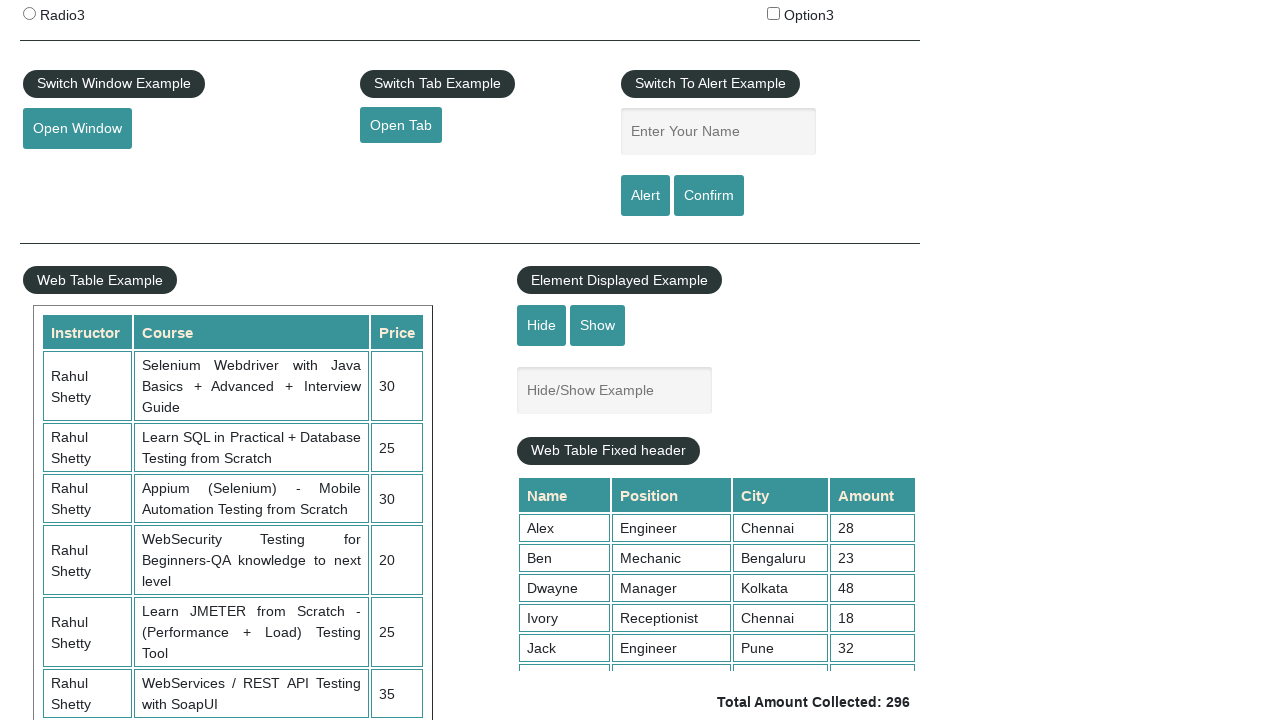

Table with id 'product' is now visible
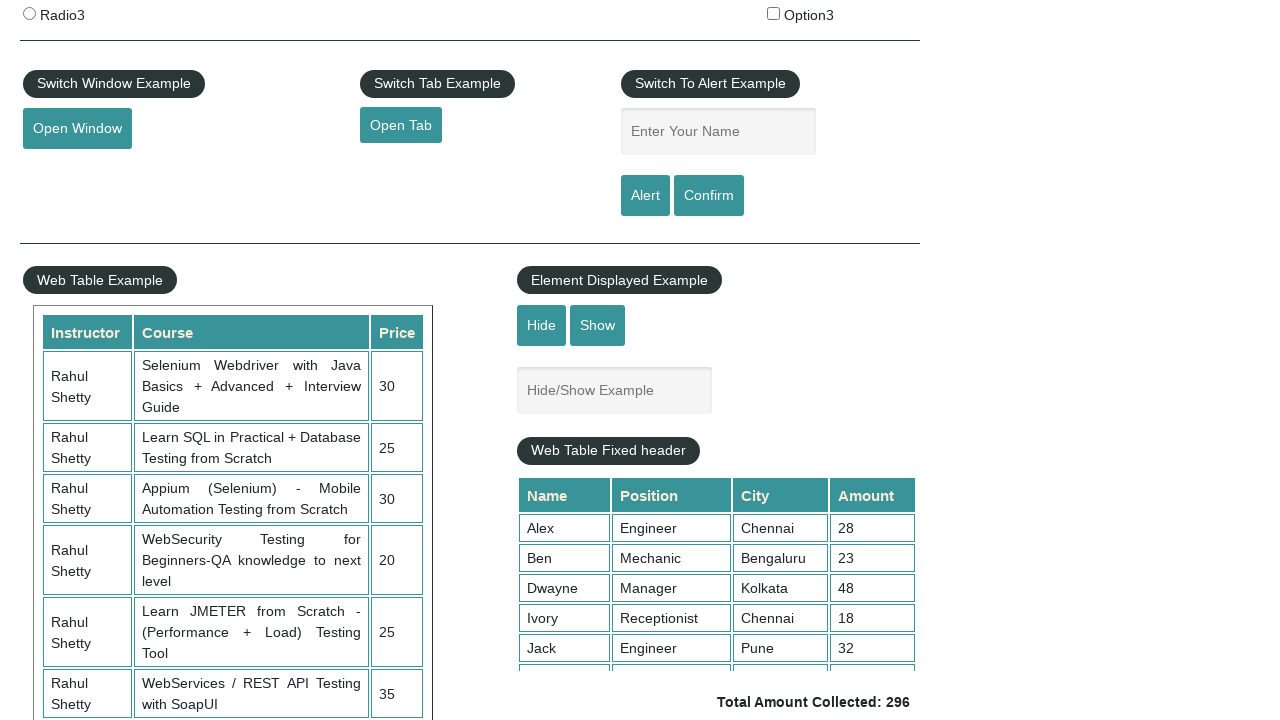

Retrieved 9 price cells from the 4th column of the table
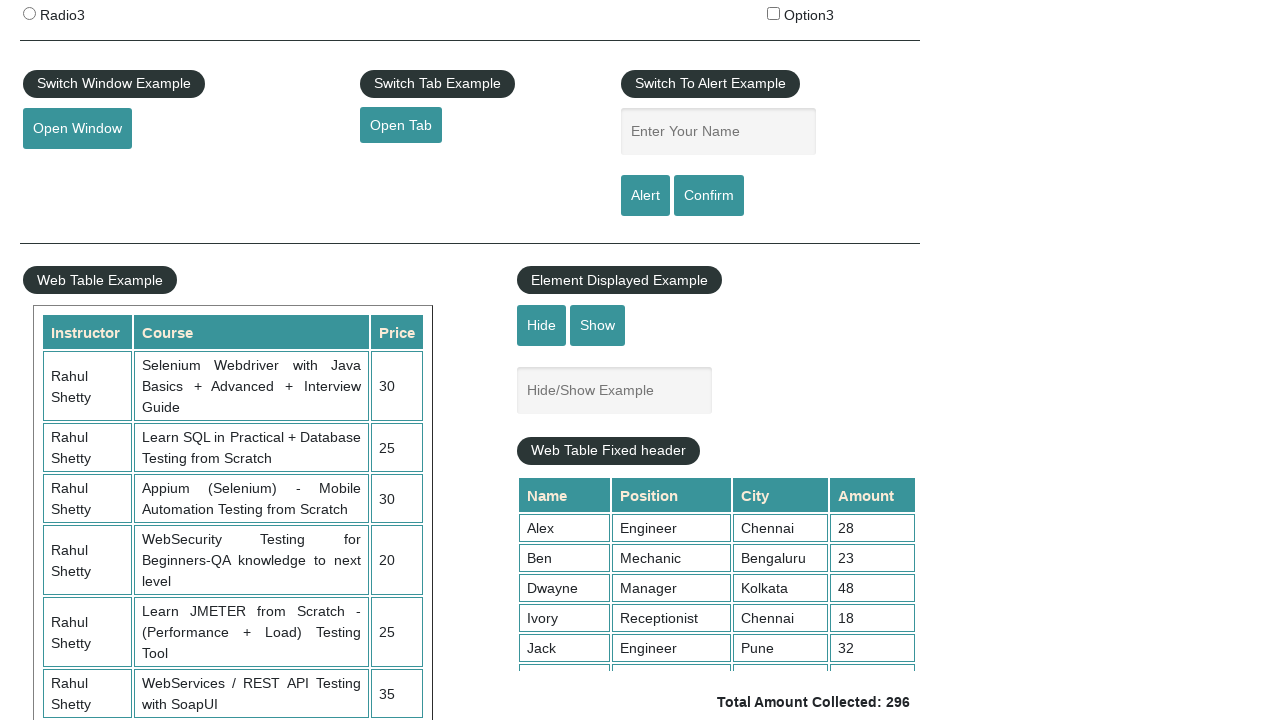

Calculated sum of all prices: 296
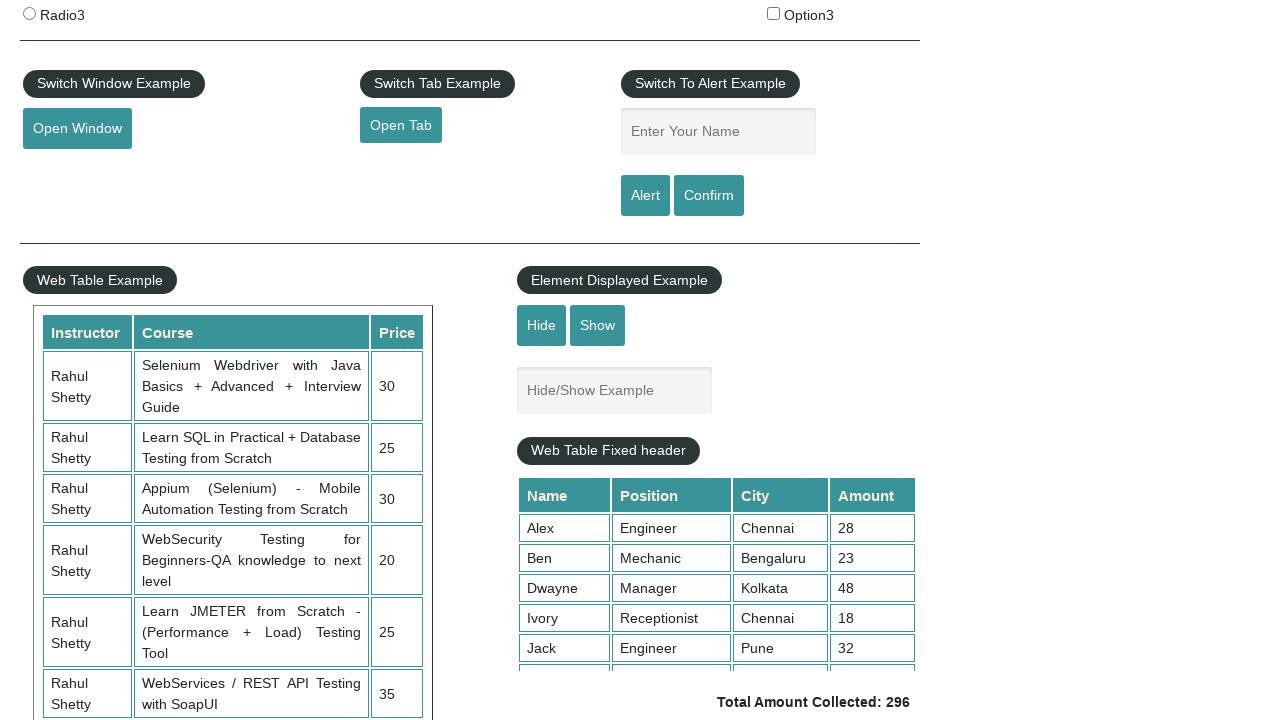

Retrieved displayed total amount text:  Total Amount Collected: 296 
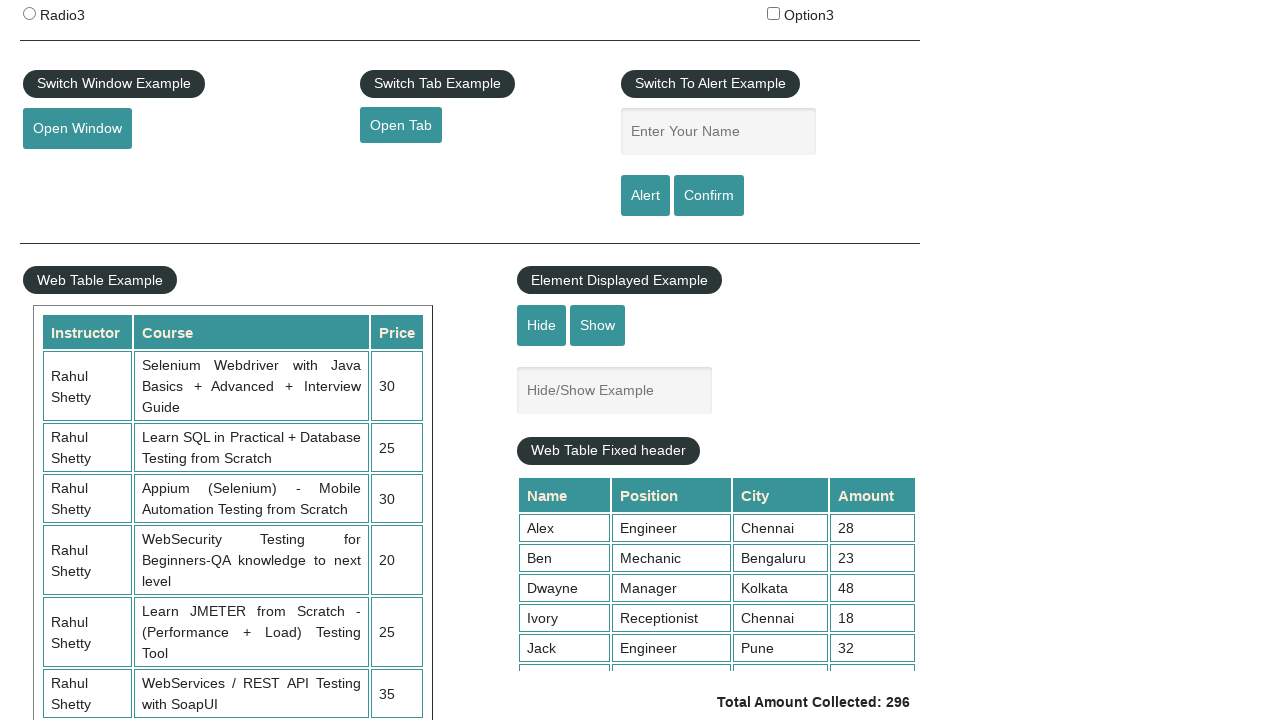

Extracted expected value from total amount: 296
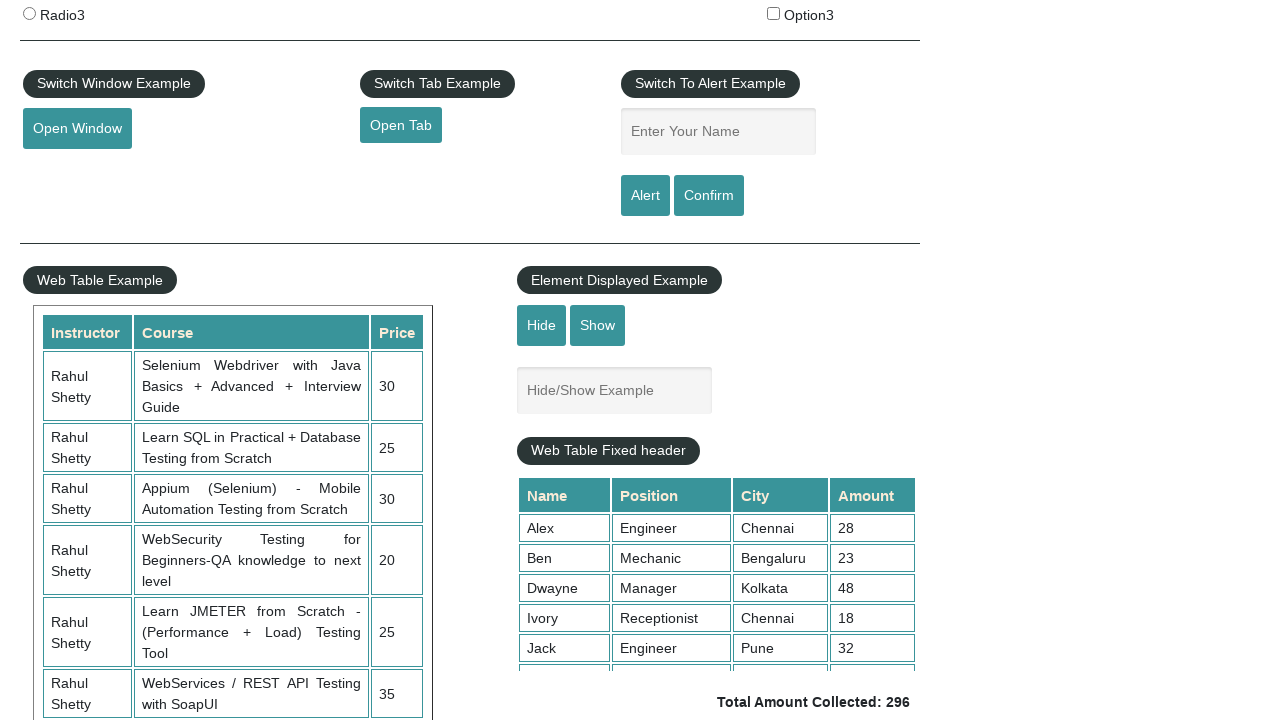

Test passed: calculated sum (296) matches expected total (296)
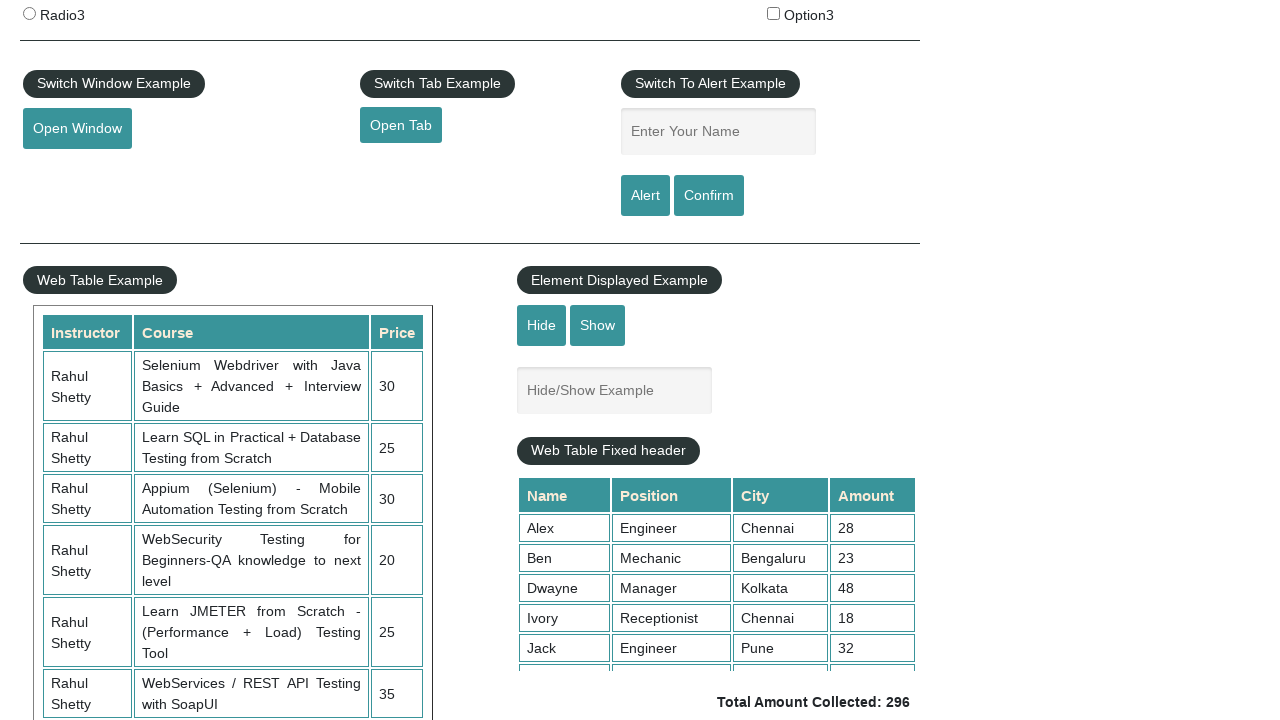

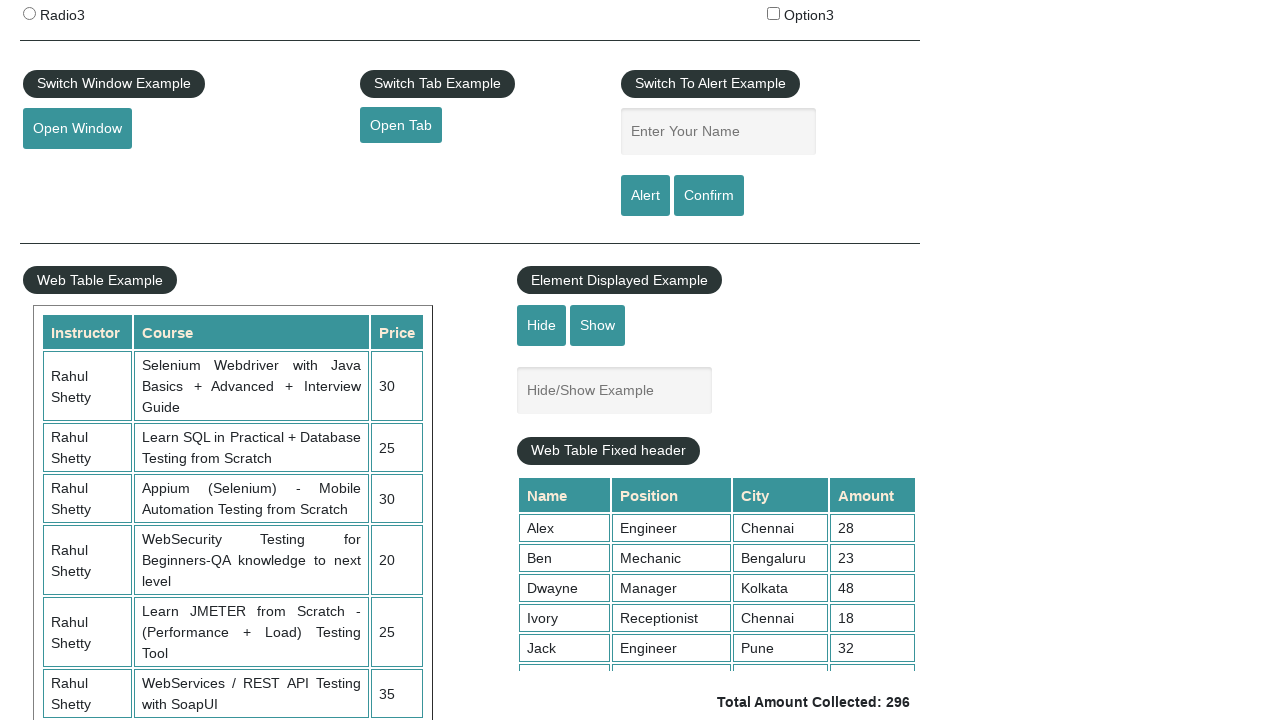